Tests right-click context menu functionality by performing a right-click on an element, selecting 'Copy' from the context menu, and accepting the resulting alert

Starting URL: https://swisnl.github.io/jQuery-contextMenu/demo.html

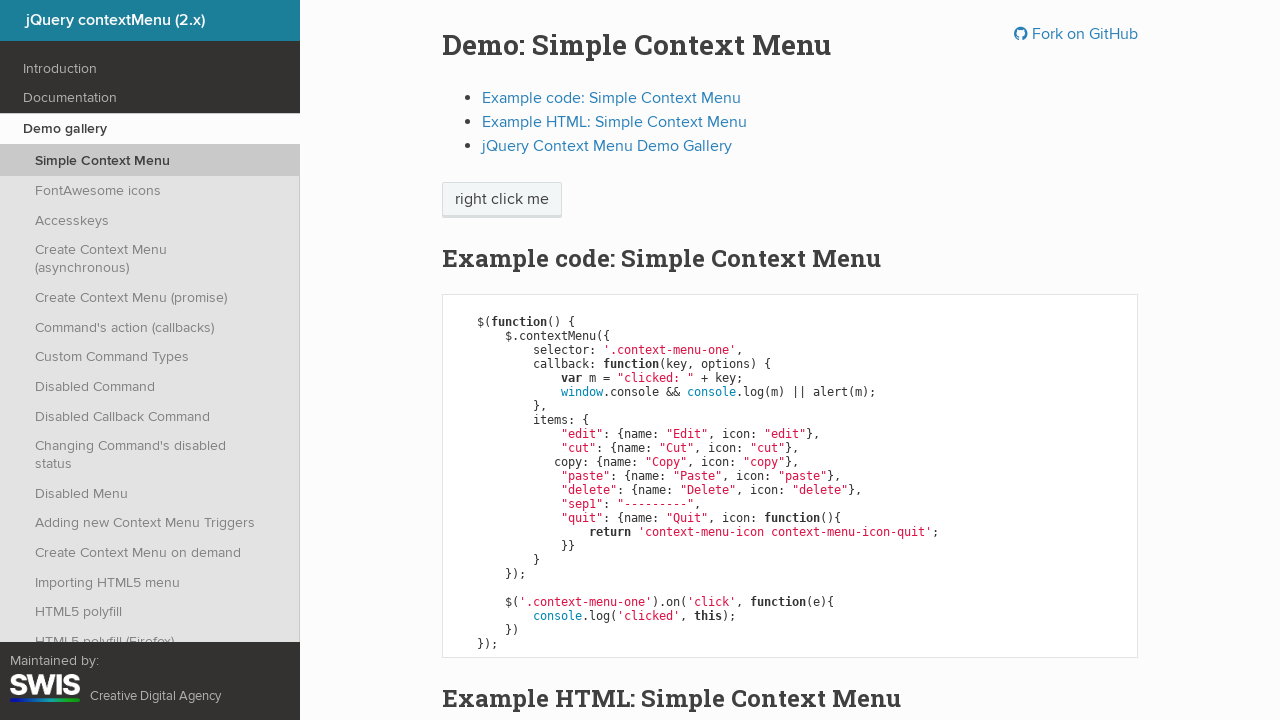

Located the 'right click me' element
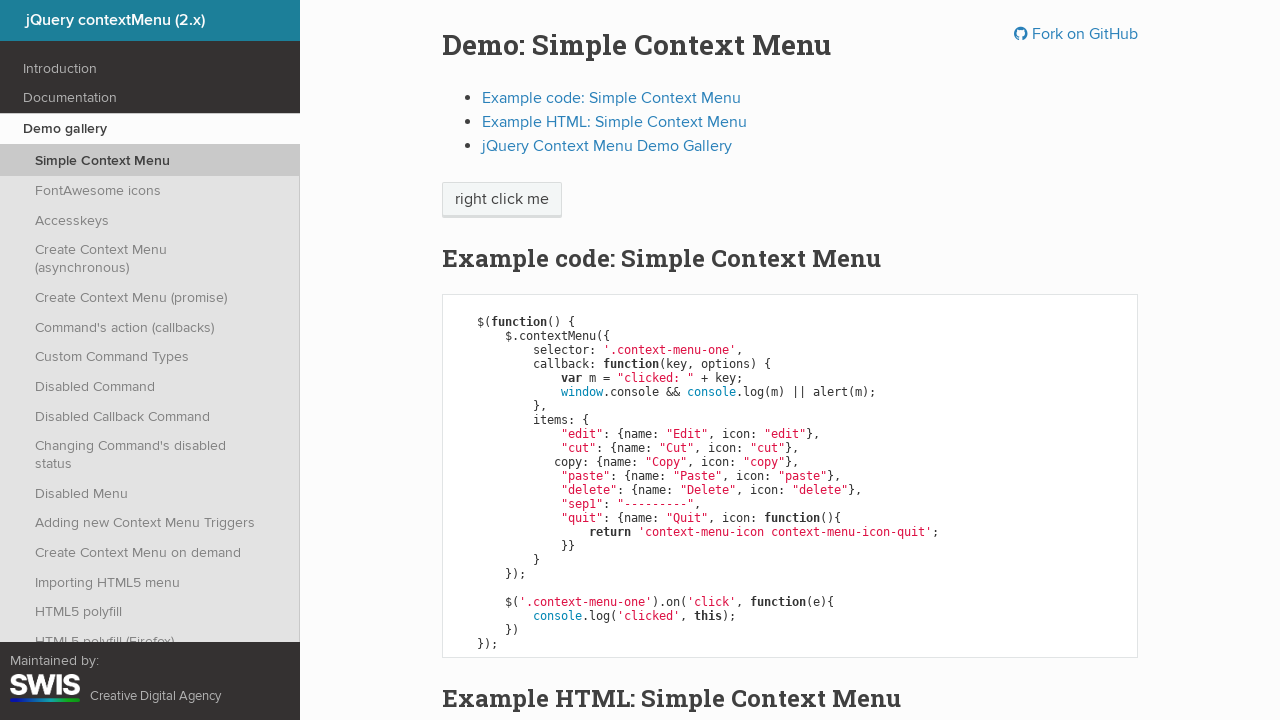

Performed right-click on the target element to open context menu at (502, 200) on xpath=//span[text()='right click me']
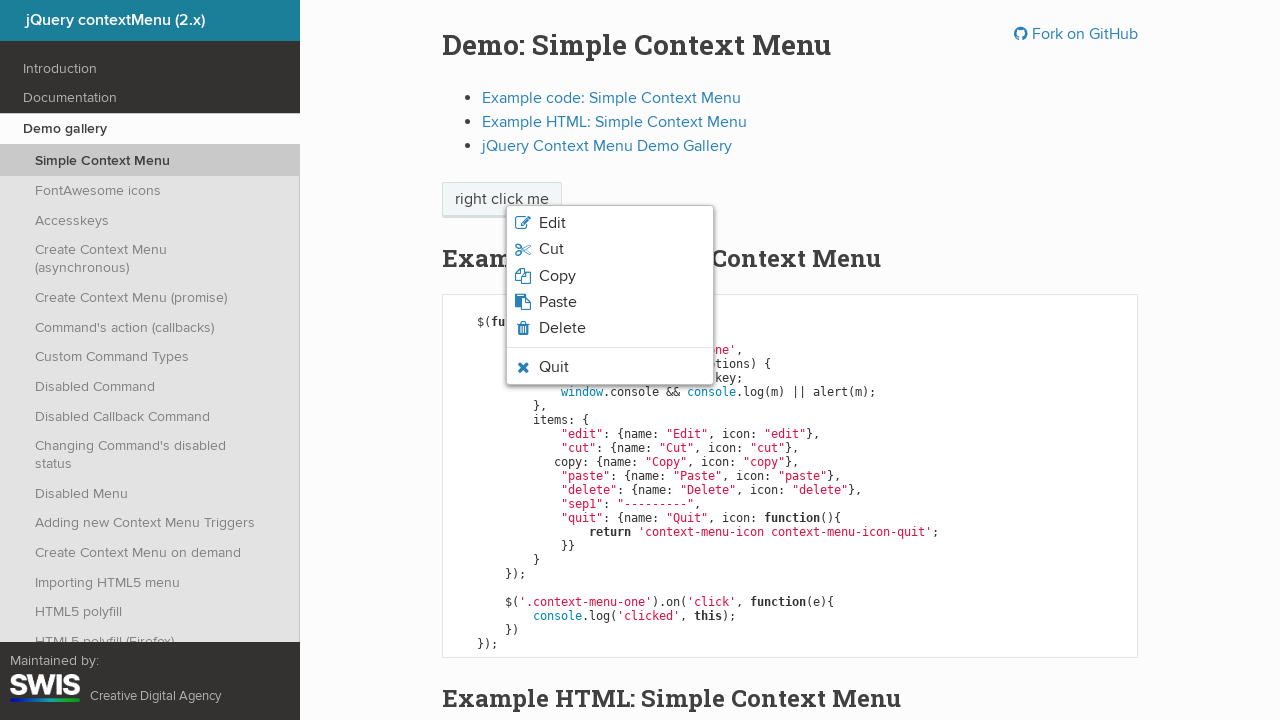

Clicked 'Copy' option from the context menu at (557, 276) on xpath=//span[text()='Copy']
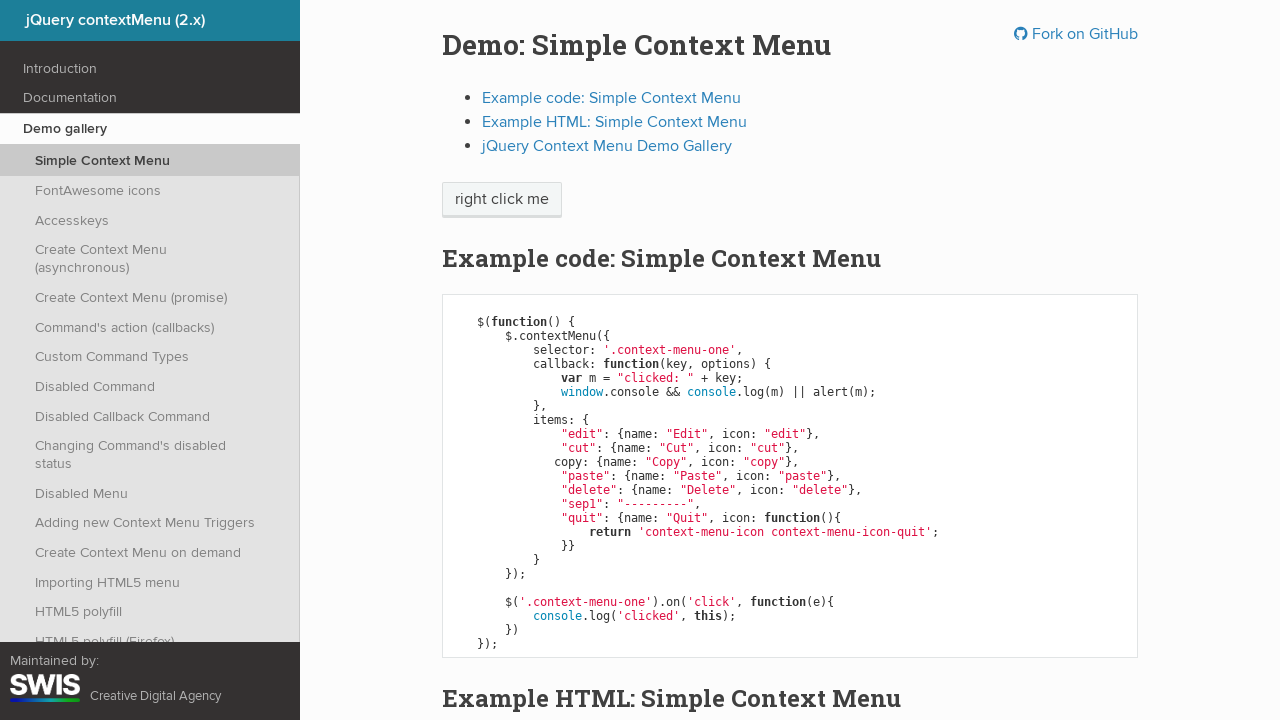

Accepted the alert dialog
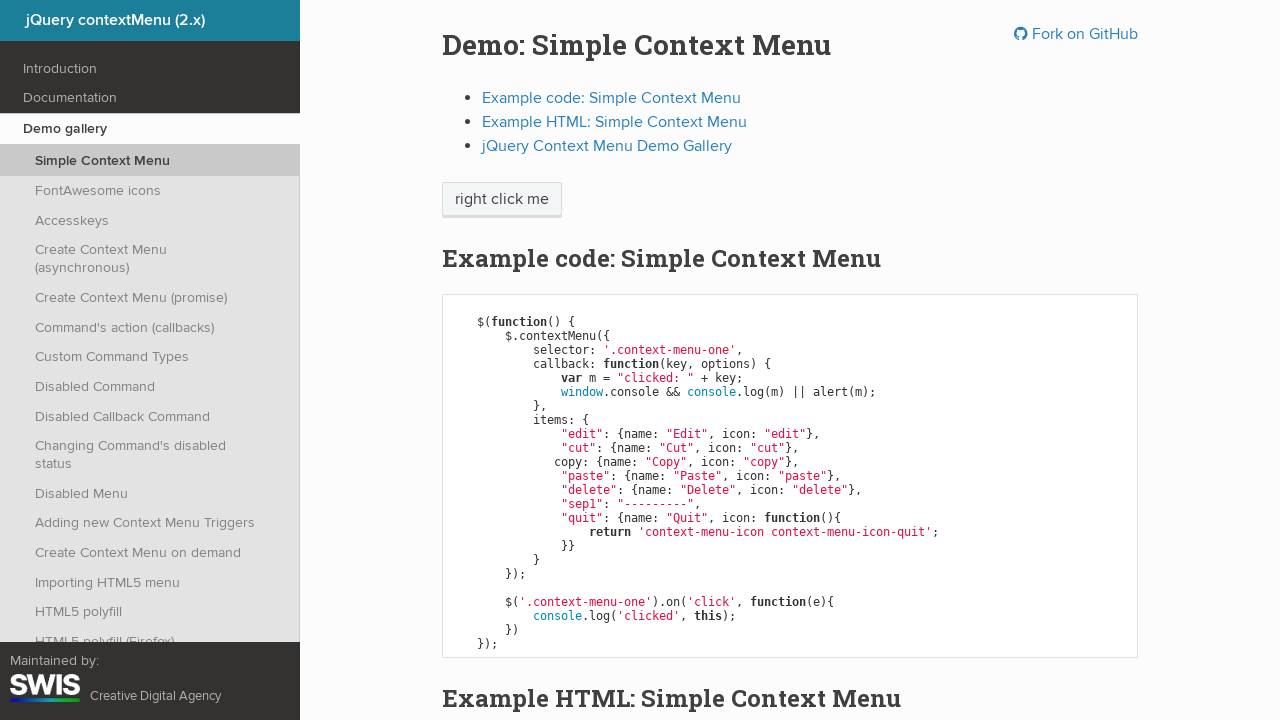

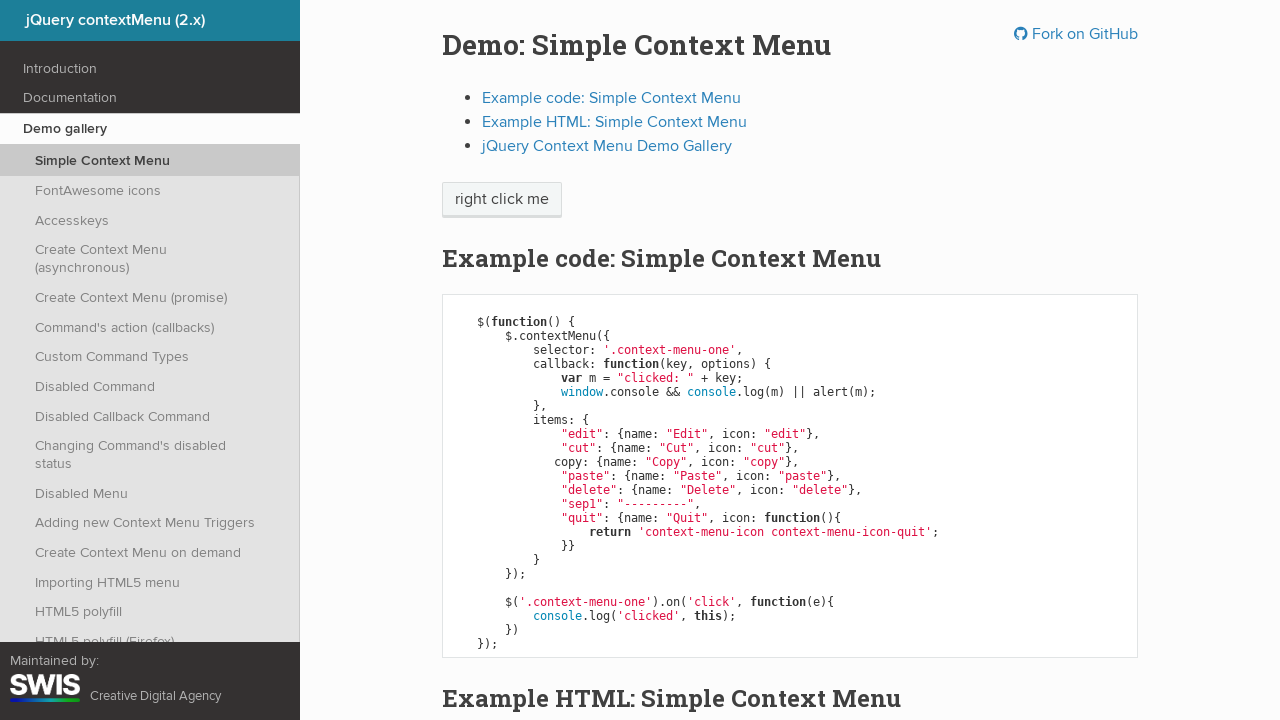